Tests browser window size manipulation by fetching the current window dimensions and then resizing the browser window to a custom size (6000x250).

Starting URL: https://www.fnp.com/flowers-lp

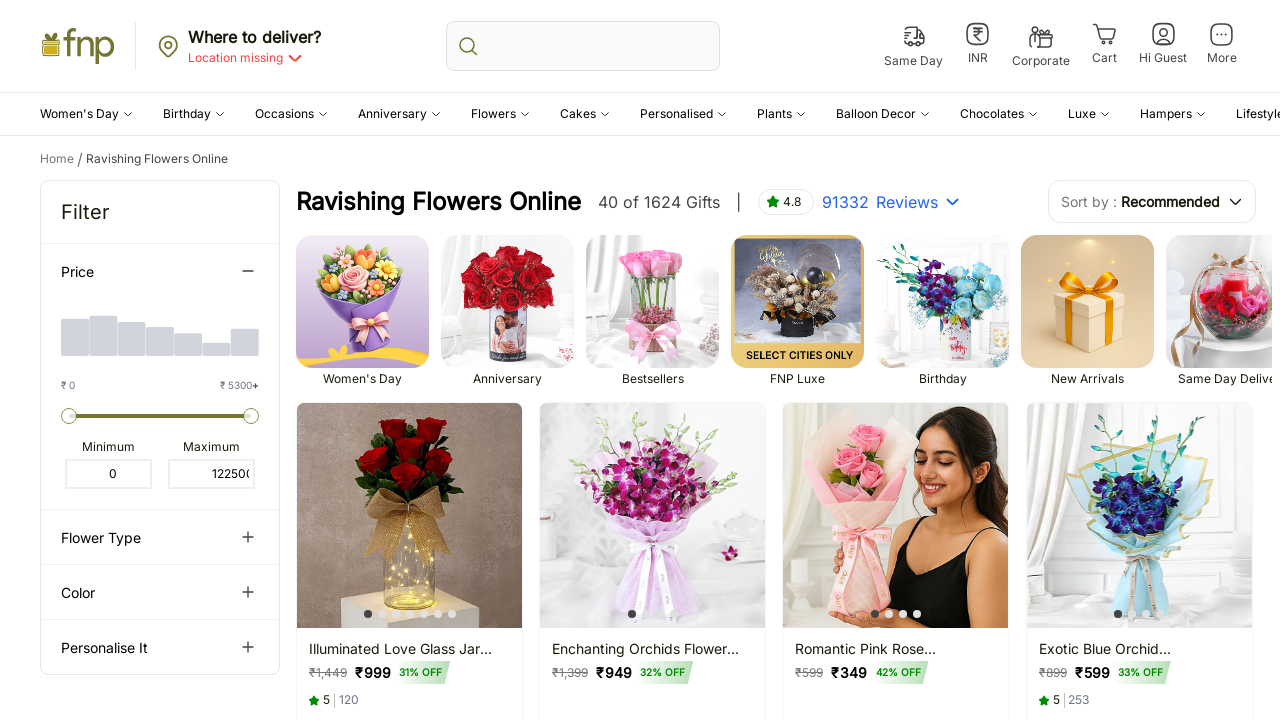

Fetched current viewport size
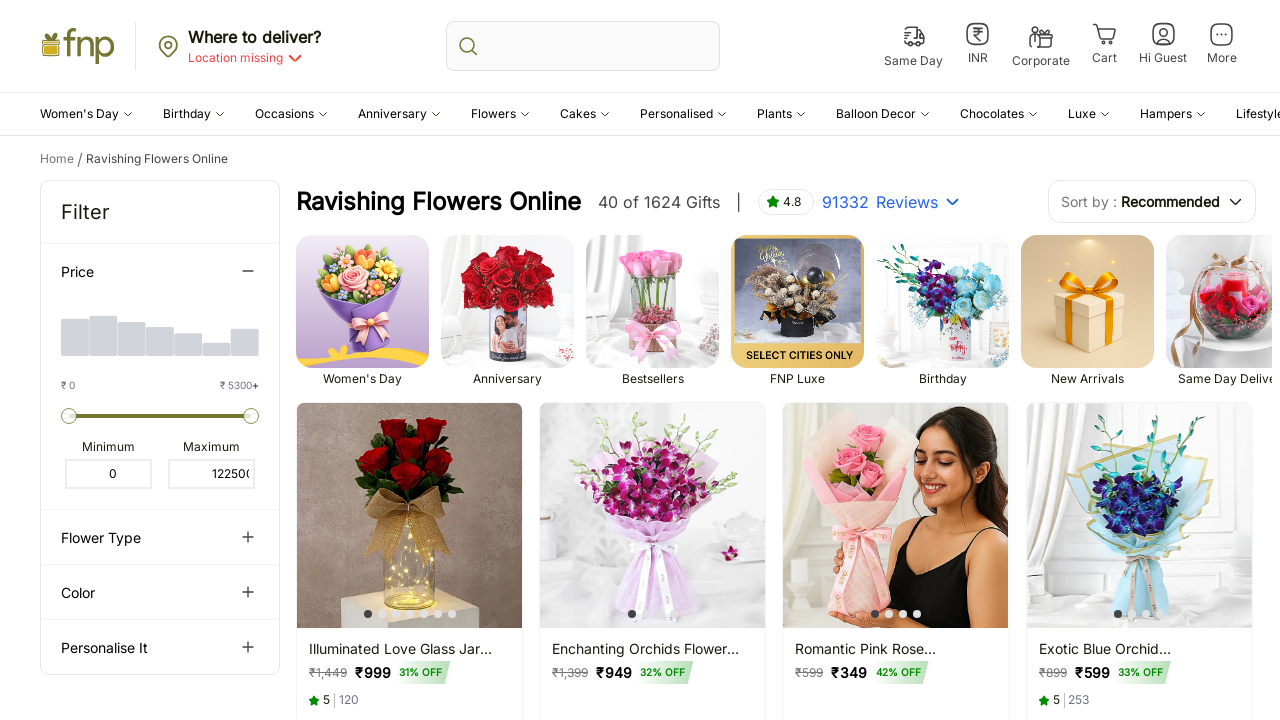

Changed browser window size to 6000x250
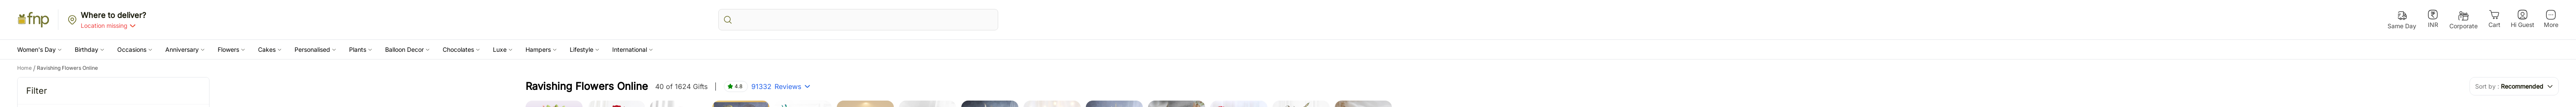

Verified new viewport size was applied
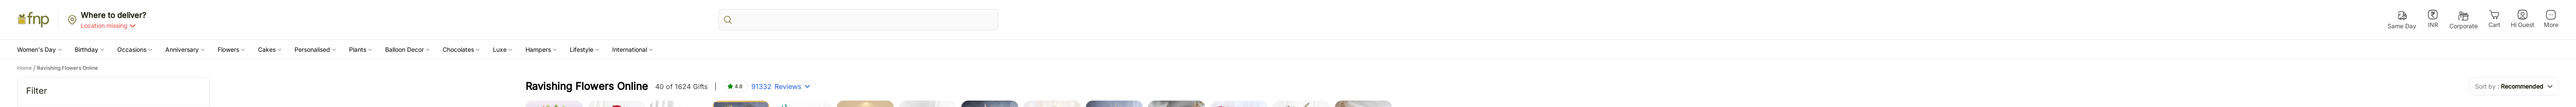

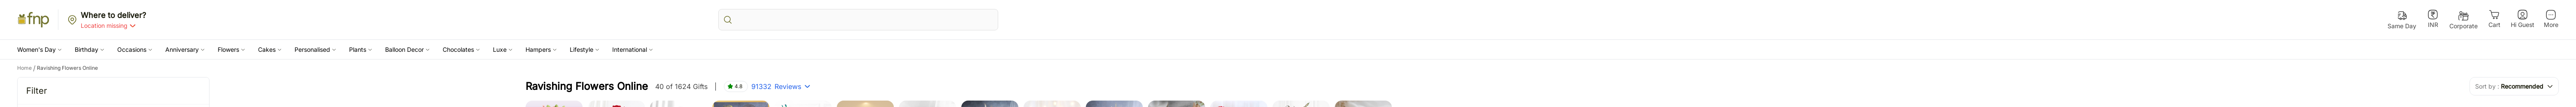